Tests editing an existing record in a web table by modifying the department field

Starting URL: https://demoqa.com/webtables

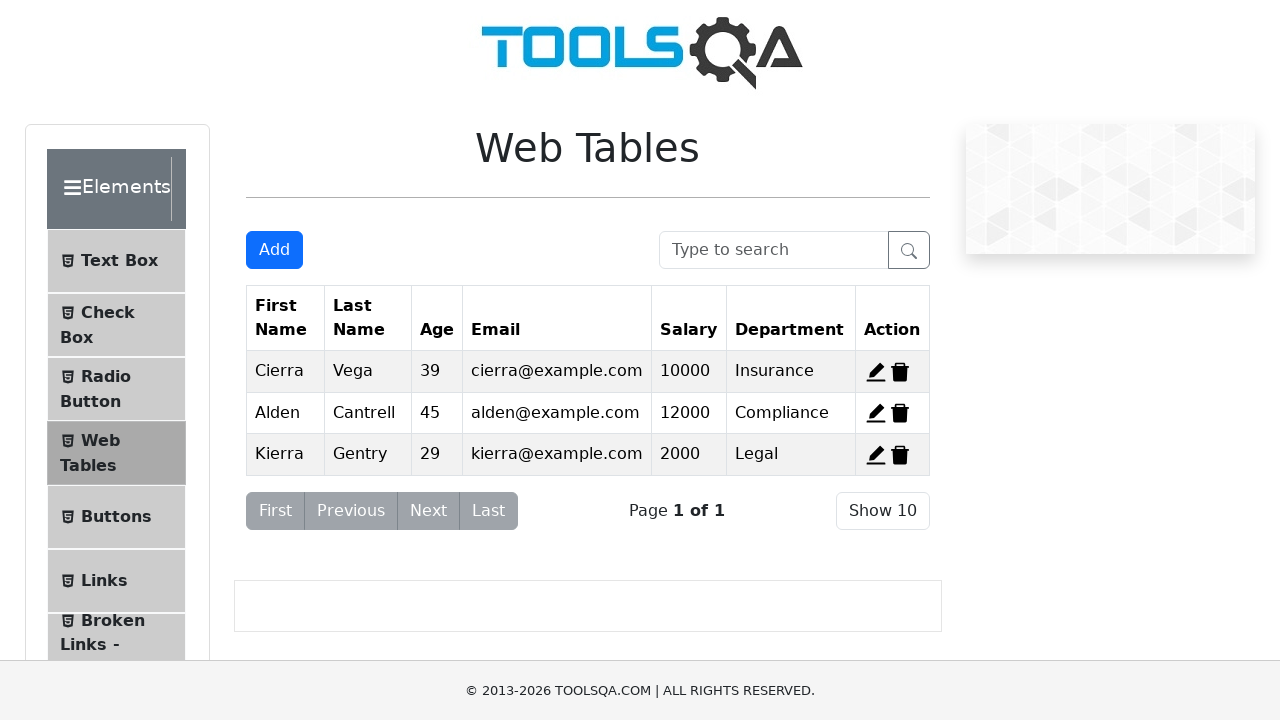

Clicked edit button for first record at (876, 372) on #edit-record-1
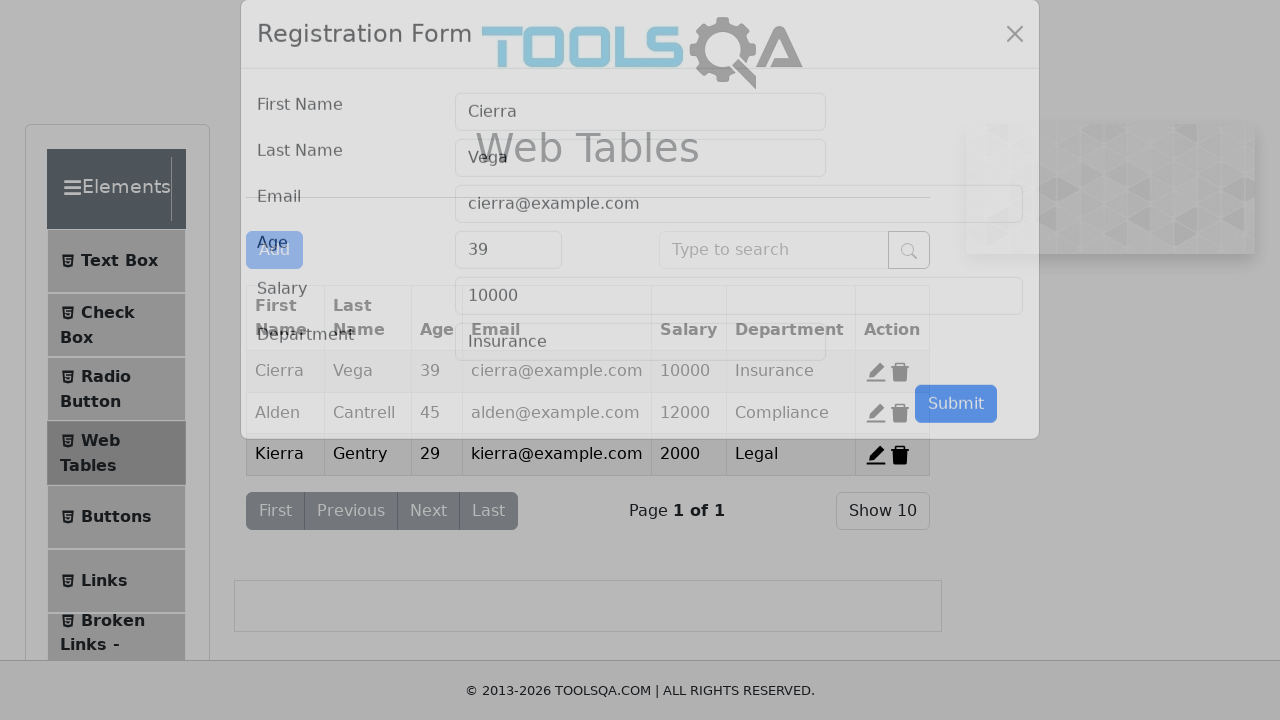

Cleared department field on #department
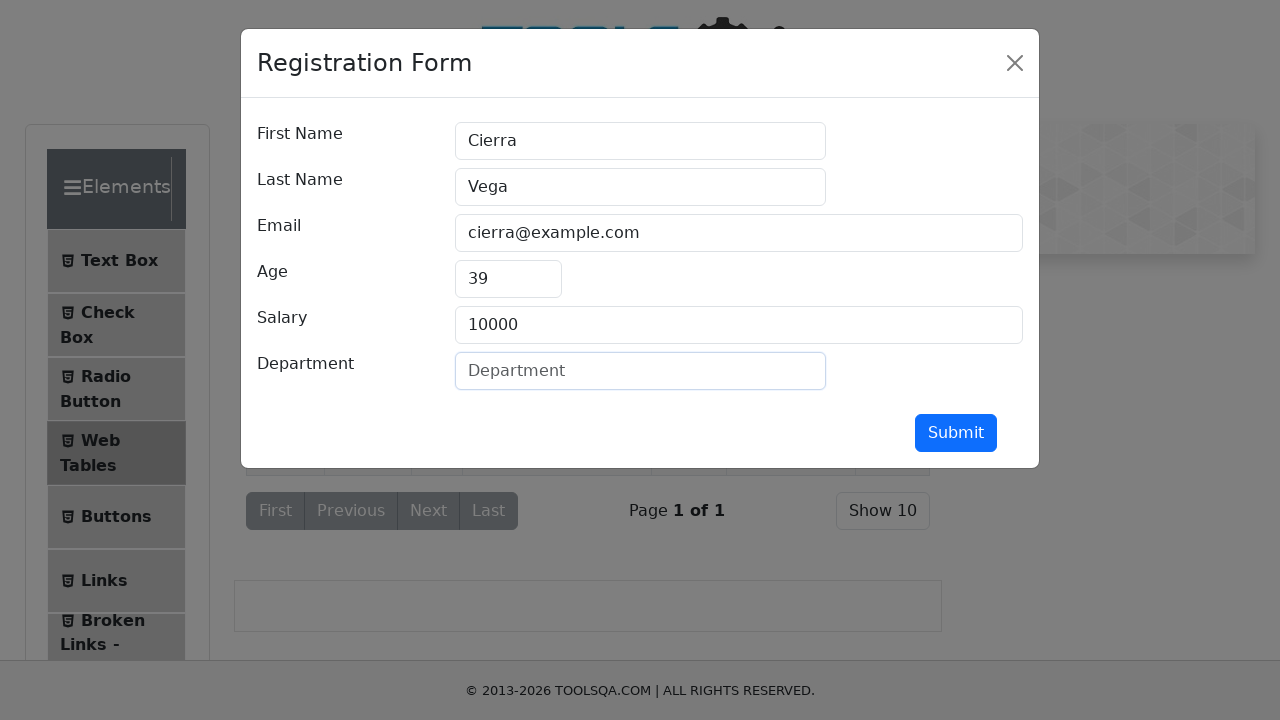

Filled department field with 'Marketing' on #department
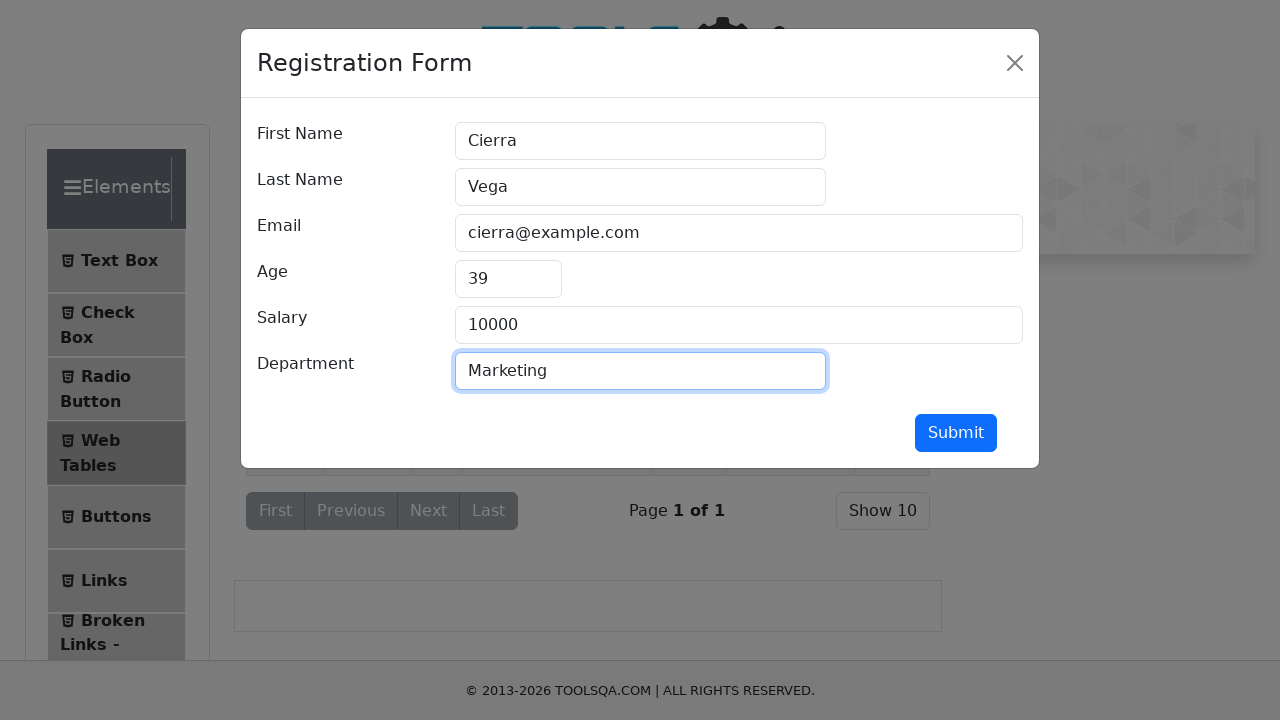

Clicked submit button to save changes at (956, 433) on #submit
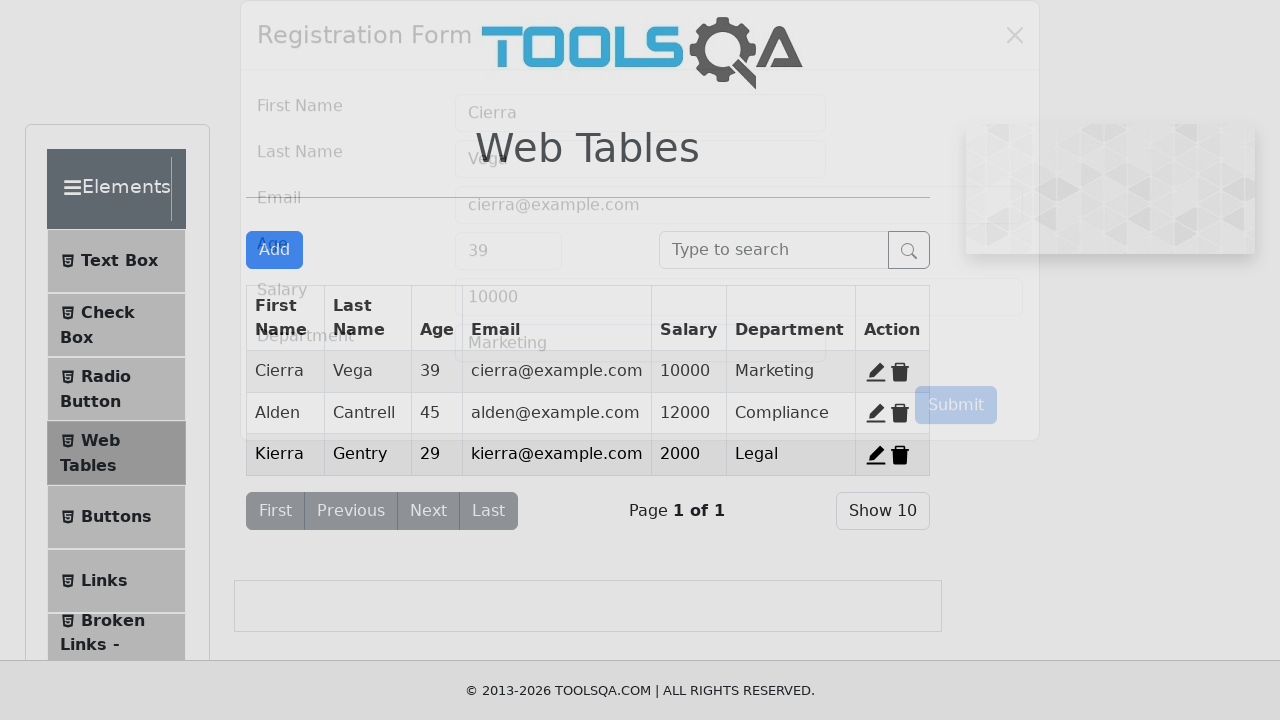

Waited for table to update after submission
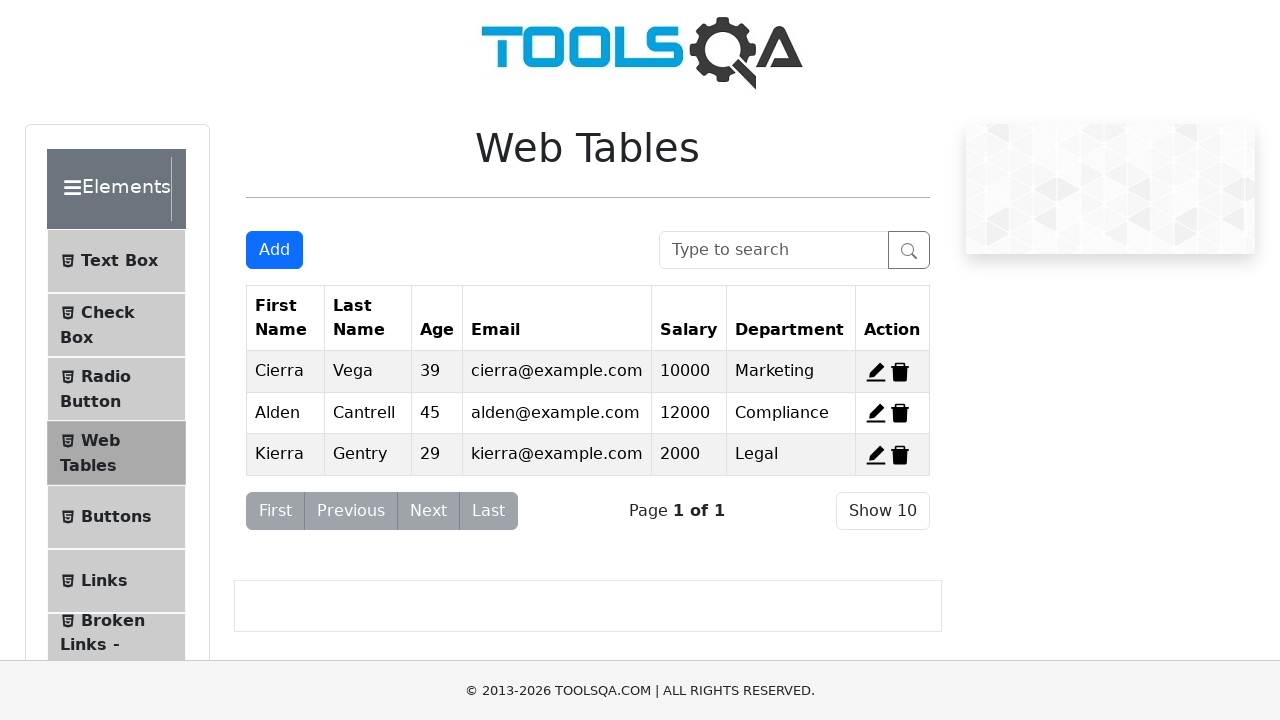

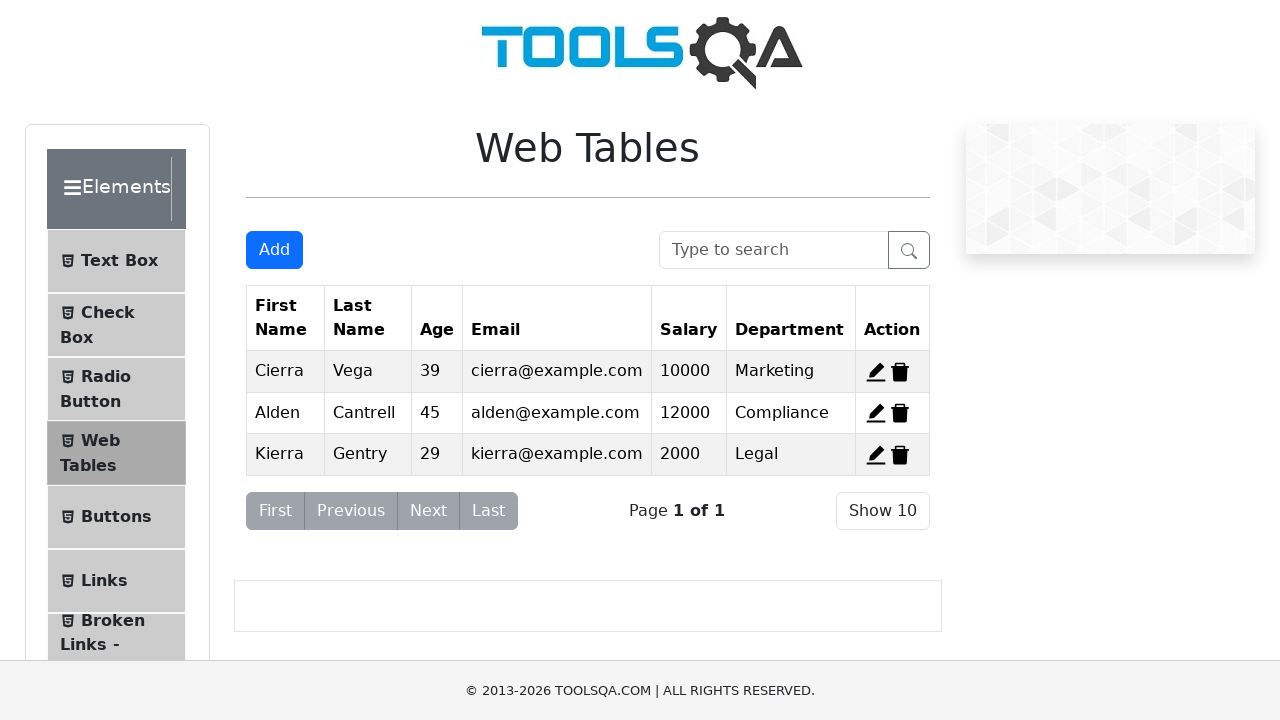